Tests filtering to display only completed todo items

Starting URL: https://demo.playwright.dev/todomvc

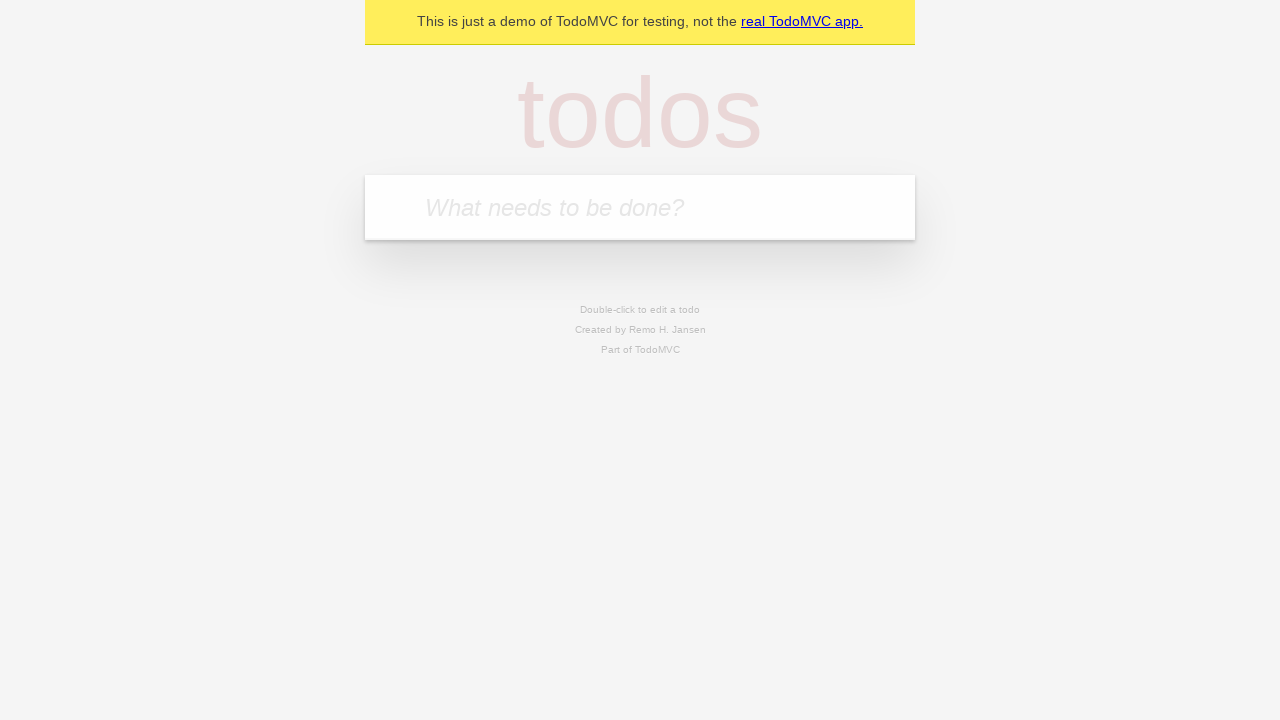

Filled todo input with 'buy some cheese' on internal:attr=[placeholder="What needs to be done?"i]
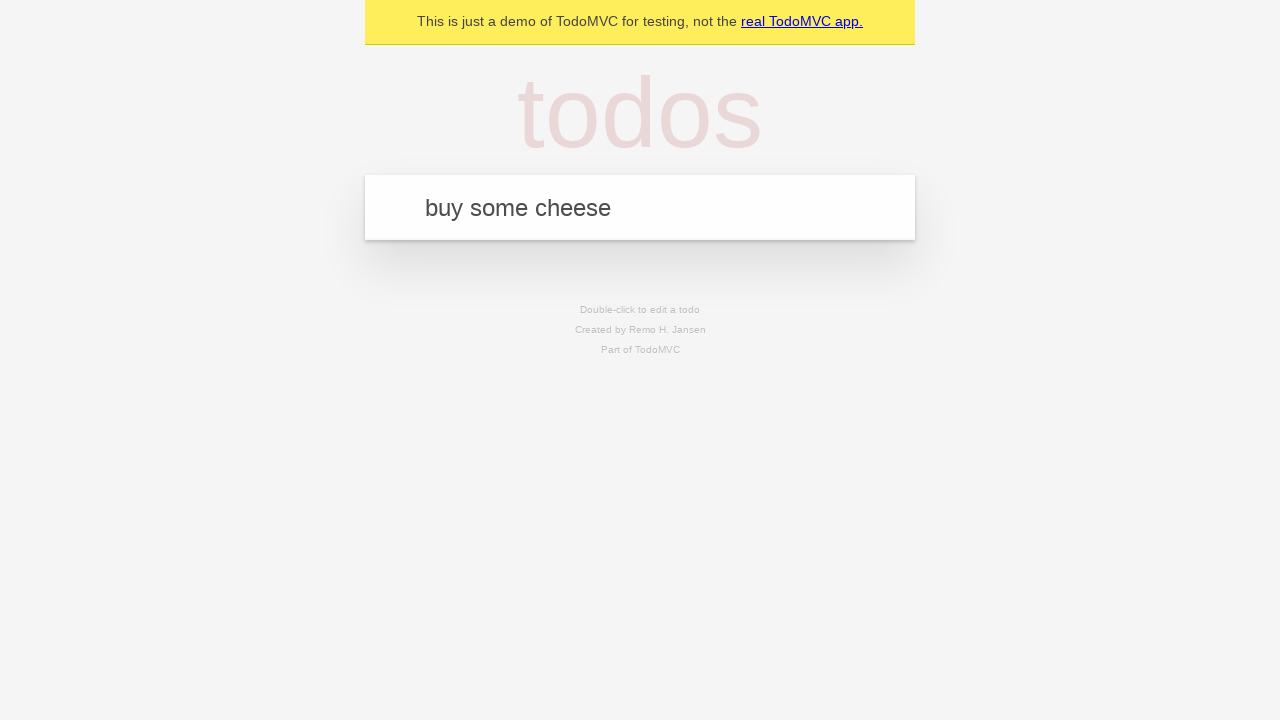

Pressed Enter to add 'buy some cheese' to todo list on internal:attr=[placeholder="What needs to be done?"i]
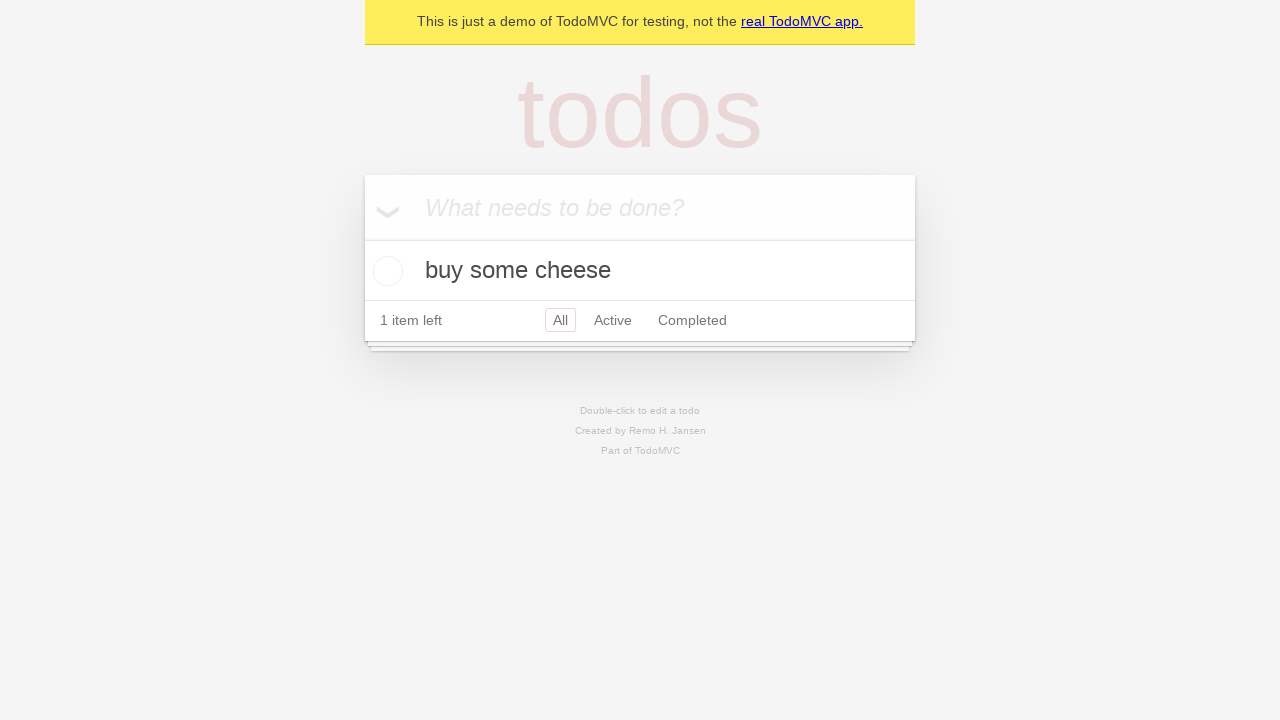

Filled todo input with 'feed the cat' on internal:attr=[placeholder="What needs to be done?"i]
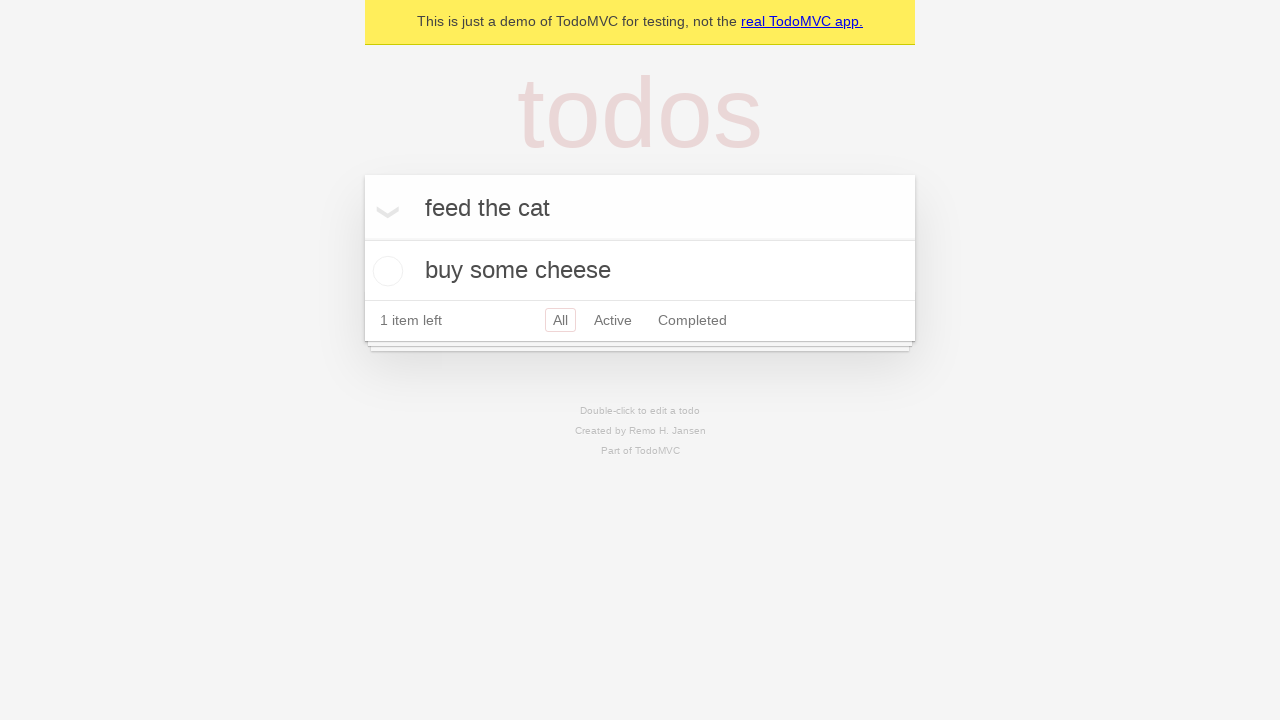

Pressed Enter to add 'feed the cat' to todo list on internal:attr=[placeholder="What needs to be done?"i]
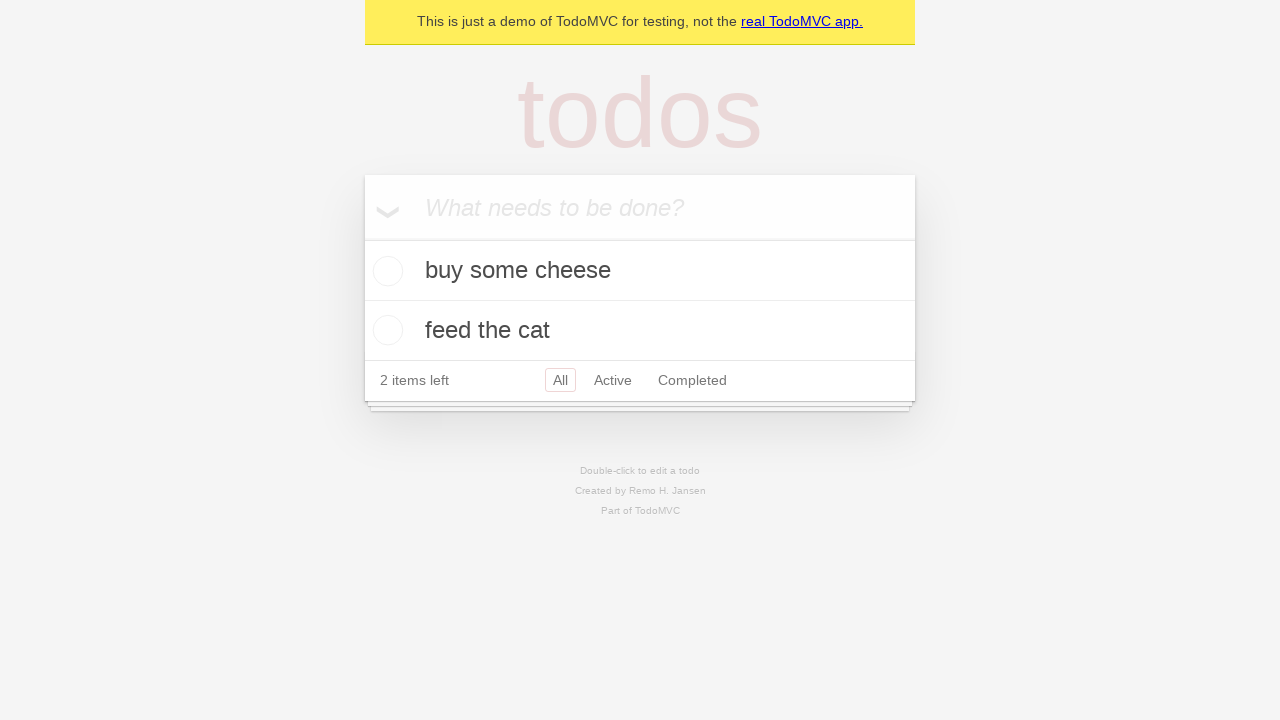

Filled todo input with 'book a doctors appointment' on internal:attr=[placeholder="What needs to be done?"i]
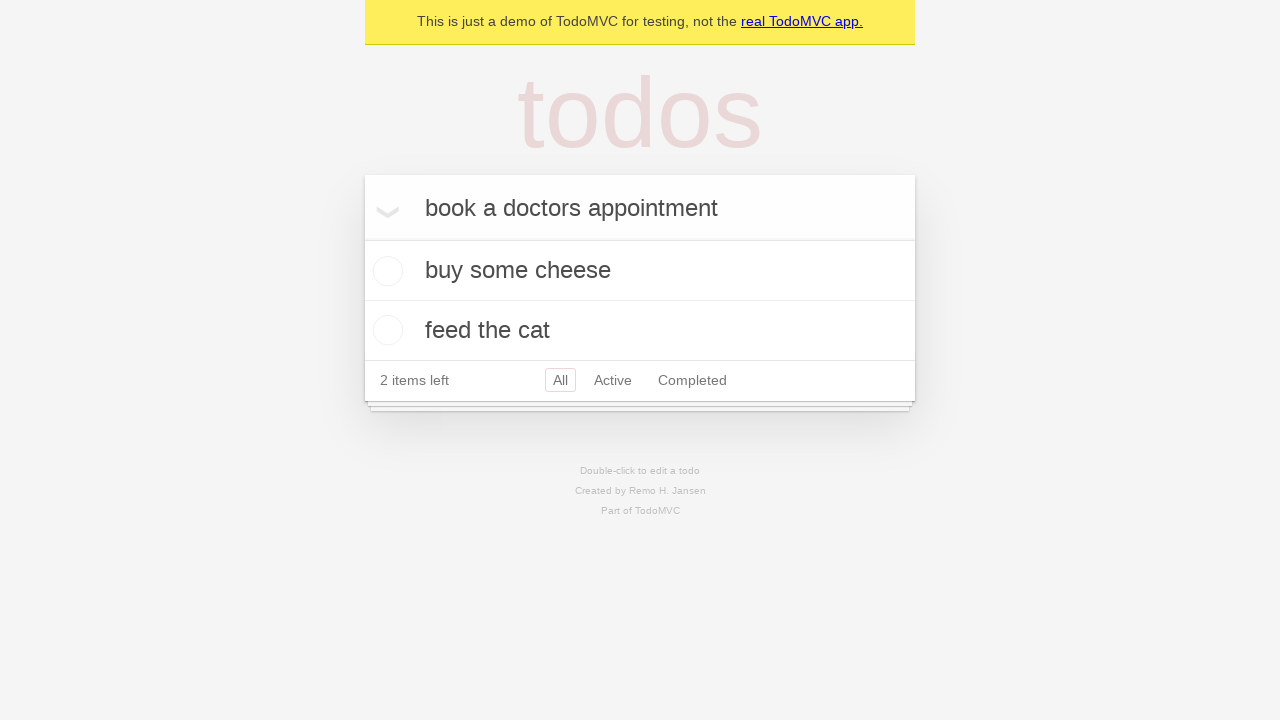

Pressed Enter to add 'book a doctors appointment' to todo list on internal:attr=[placeholder="What needs to be done?"i]
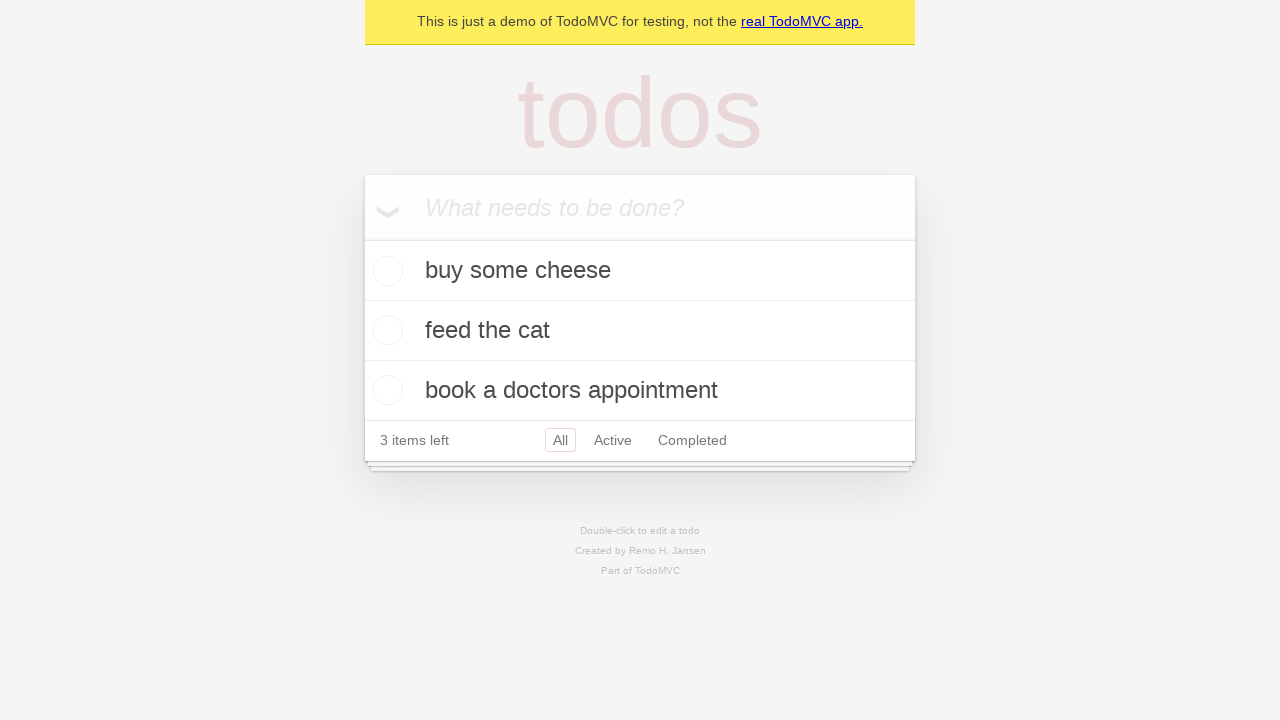

Waited for all 3 todos to be added to the list
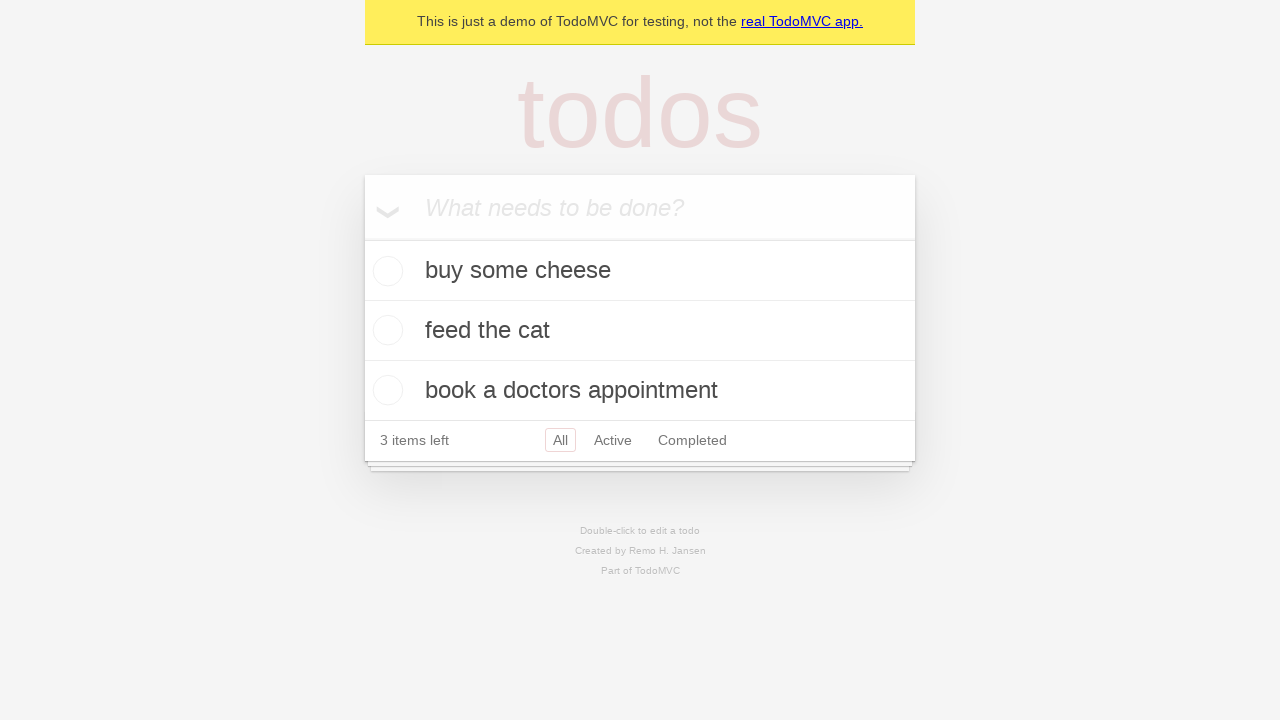

Checked the second todo item as completed at (385, 330) on internal:testid=[data-testid="todo-item"s] >> nth=1 >> internal:role=checkbox
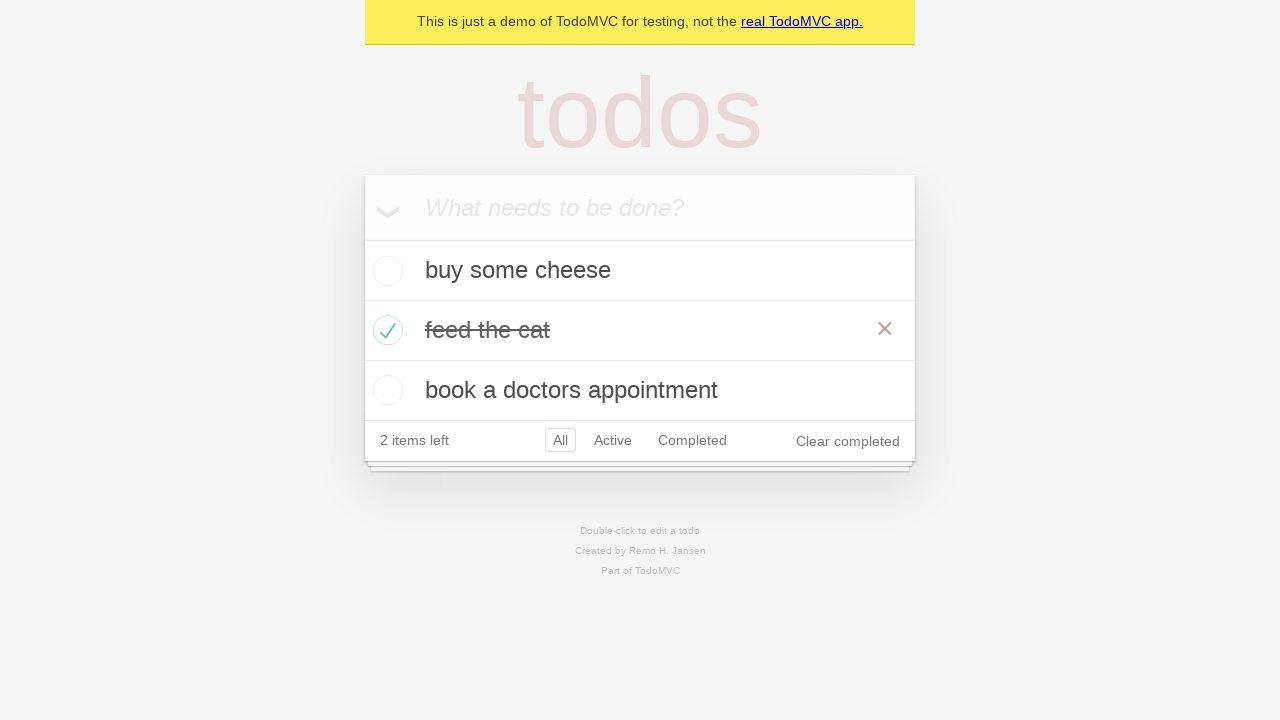

Clicked 'Completed' filter link to display only completed items at (692, 440) on internal:role=link[name="Completed"i]
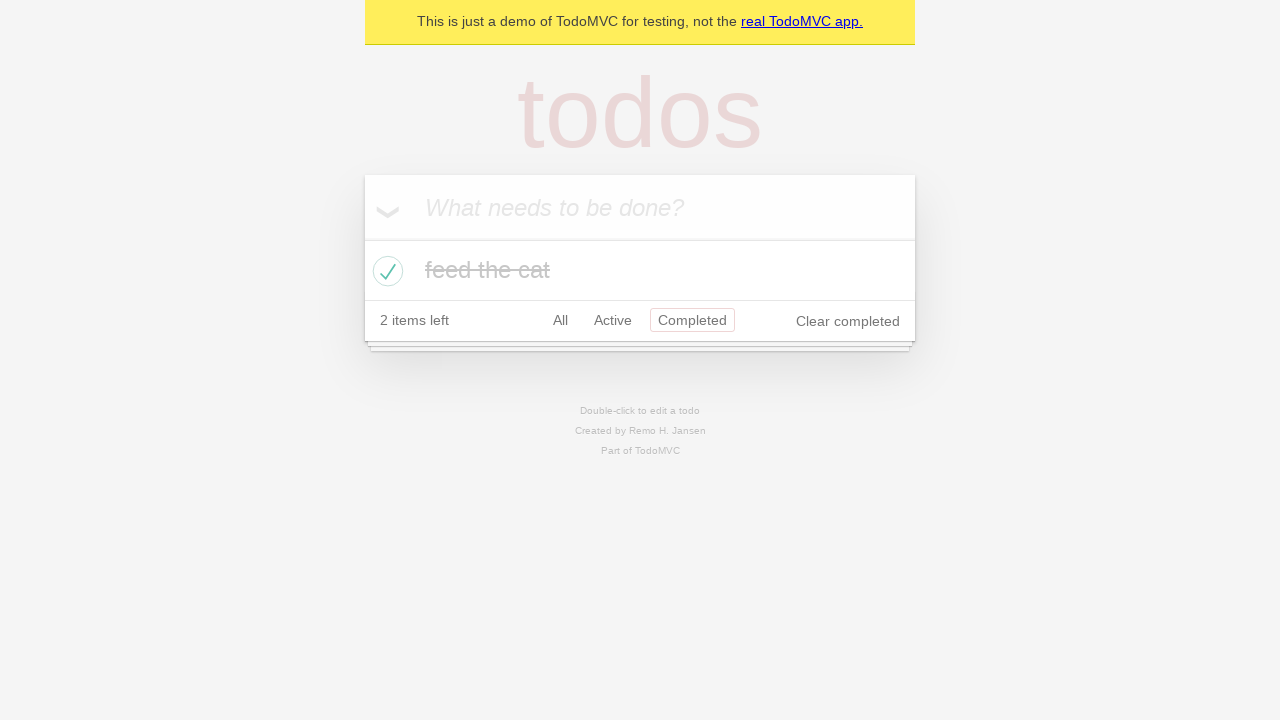

Waited for filtered view to show only 1 completed item
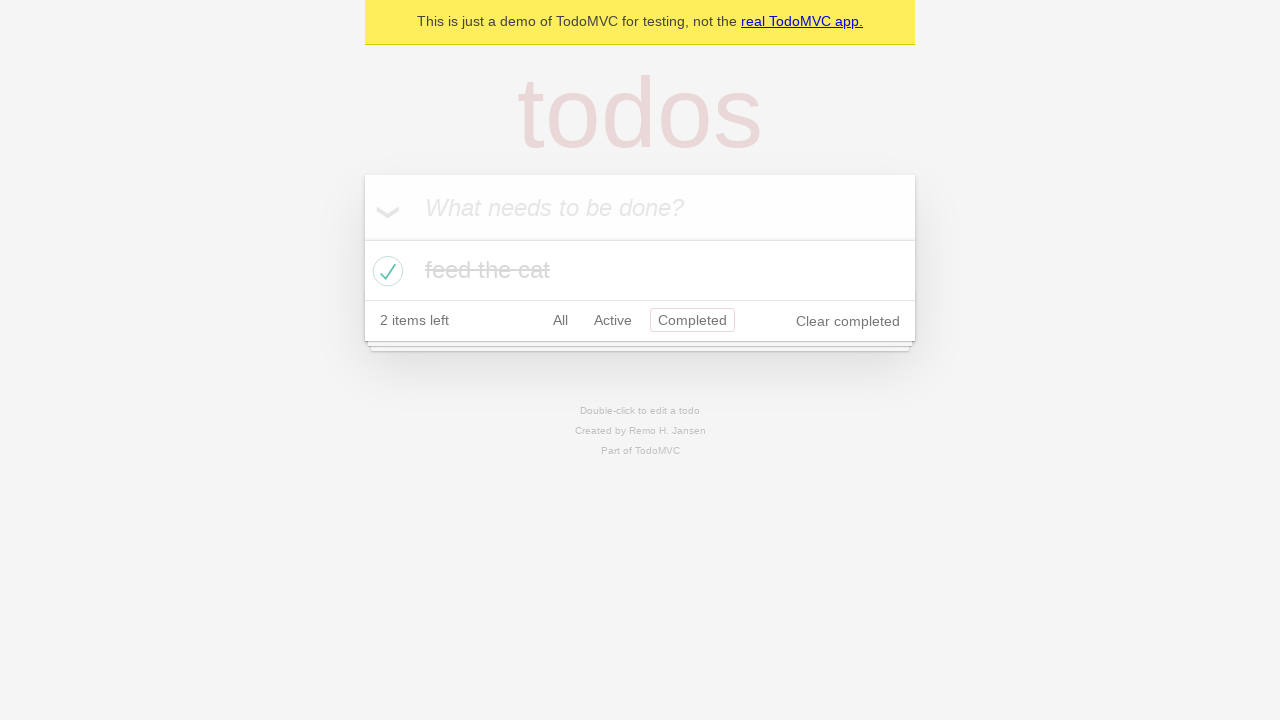

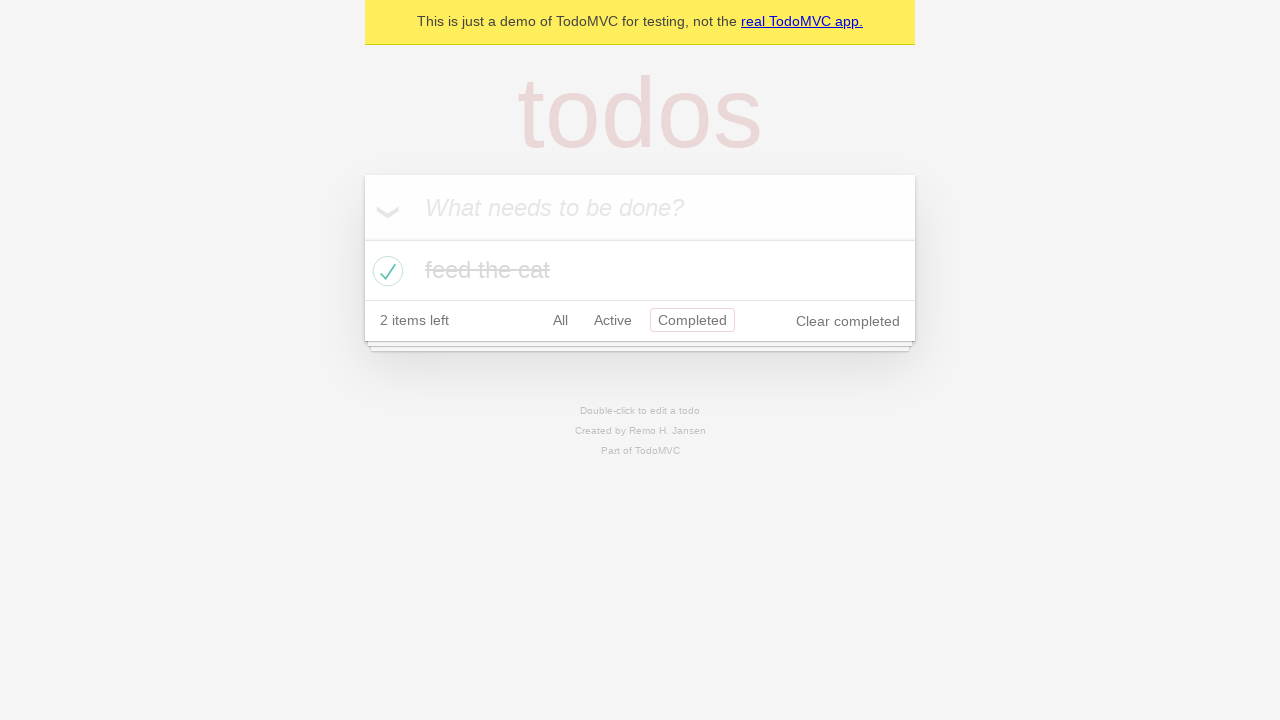